Tests the owner registration form on eRoomRent by filling out the registration fields (name, mobile, password, email) and submitting the form.

Starting URL: https://www.eroomrent.in/ownerreg.php

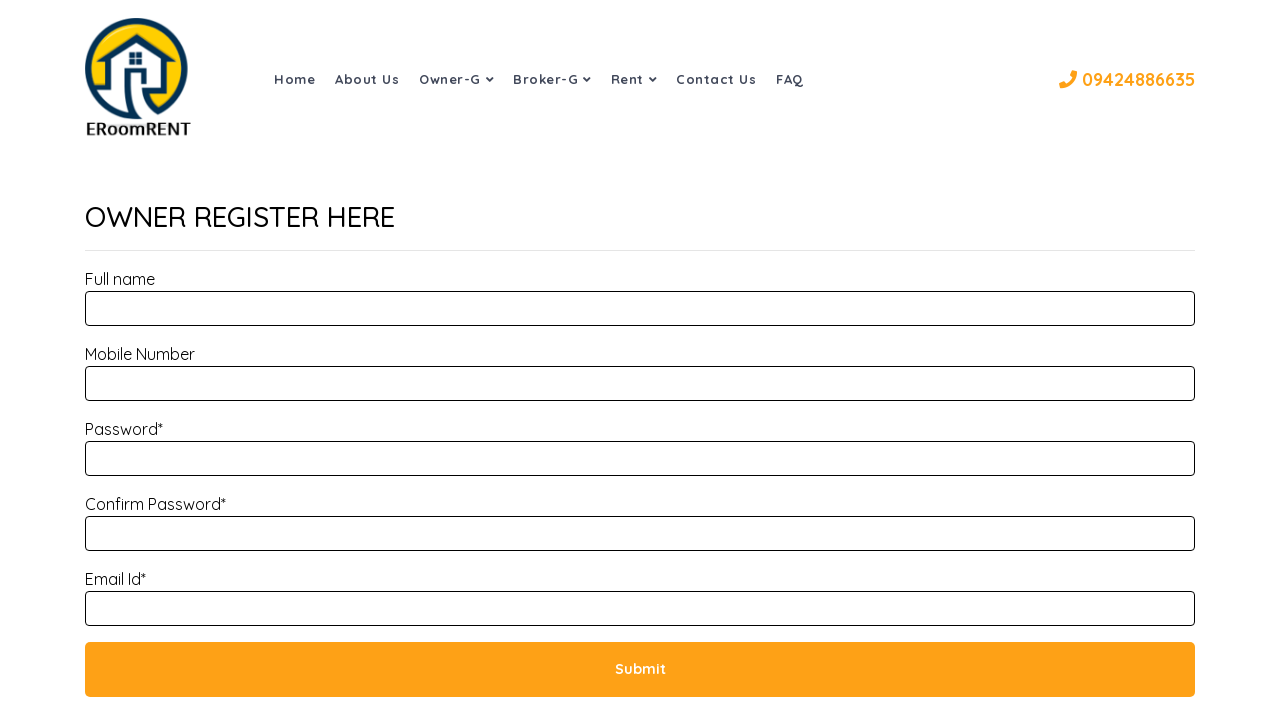

Filled full name field with 'Priya Sharma' on #txtfname
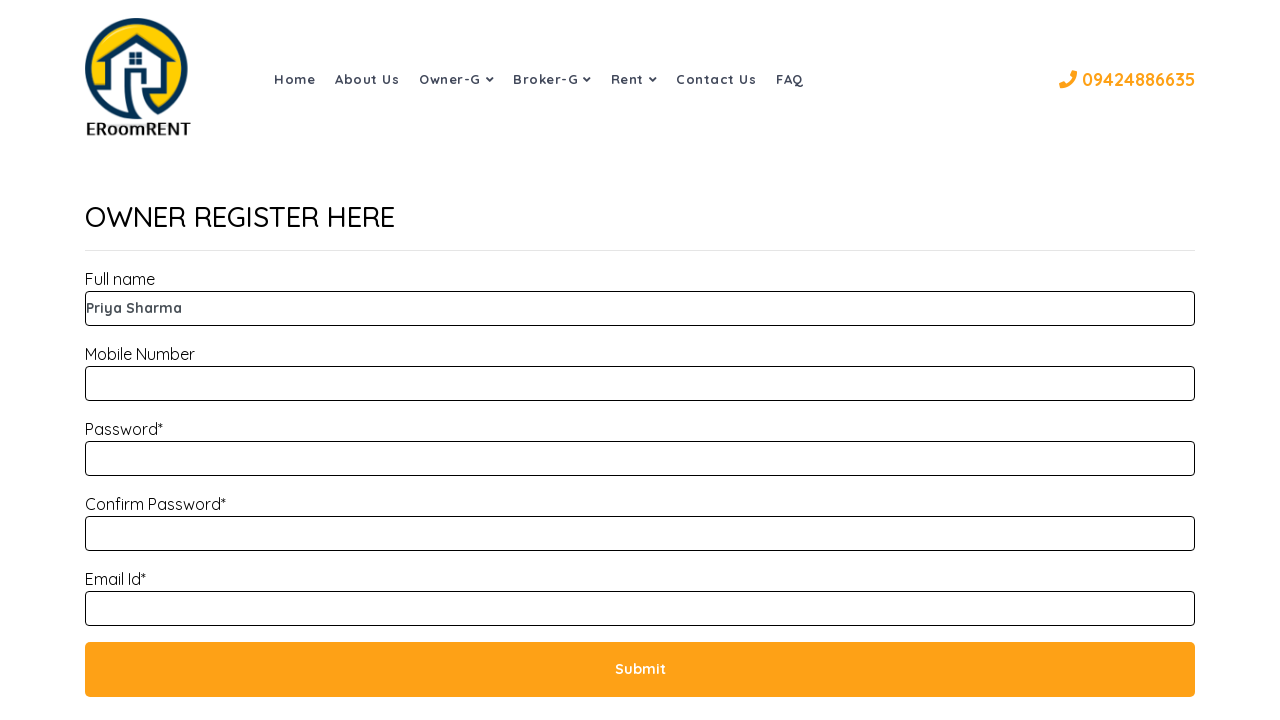

Filled mobile number field with '9845123678' on input[name='txtmobile1']
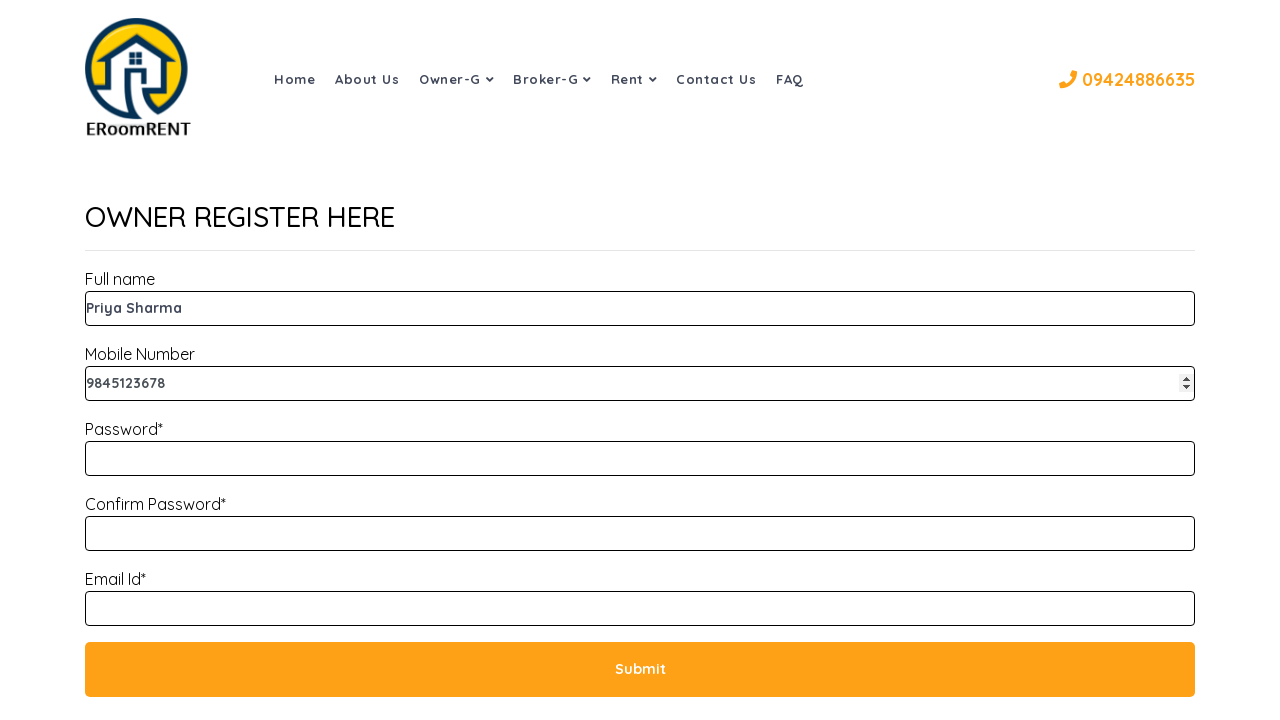

Filled password field with 'SecurePass.456' on #txtpass
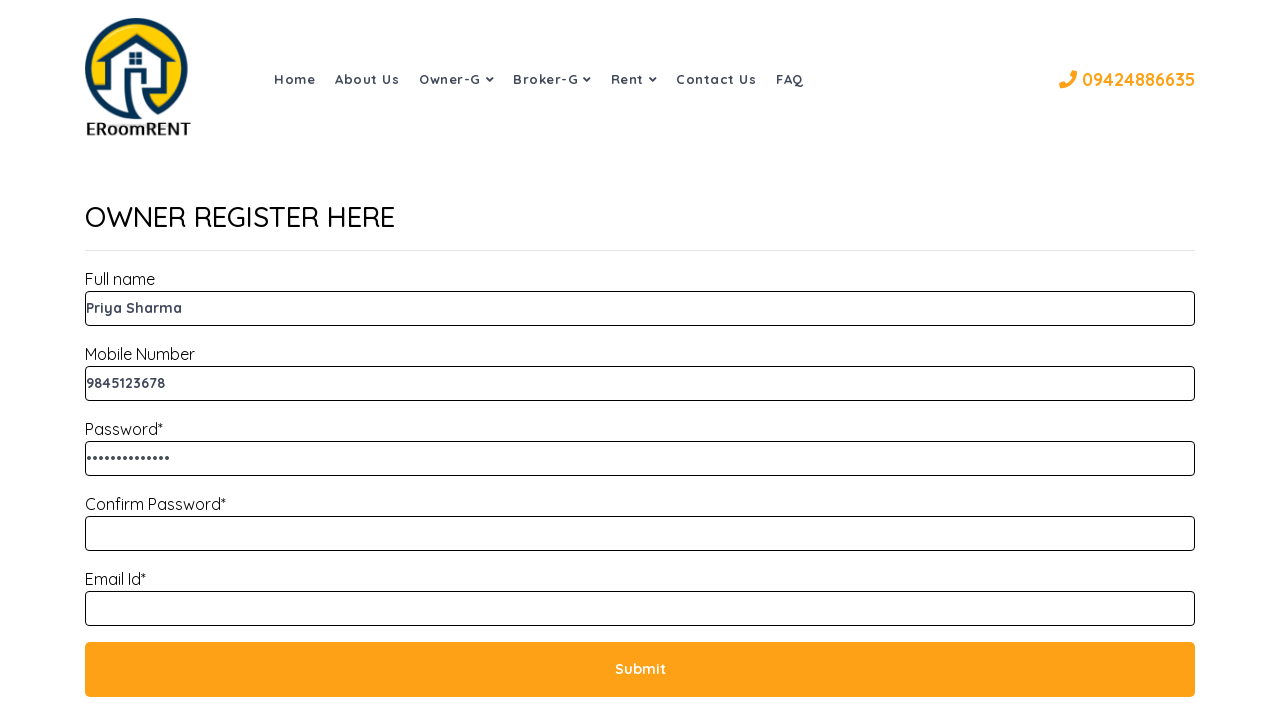

Filled confirm password field with 'SecurePass.456' on input[name='txtConfirmPassword']
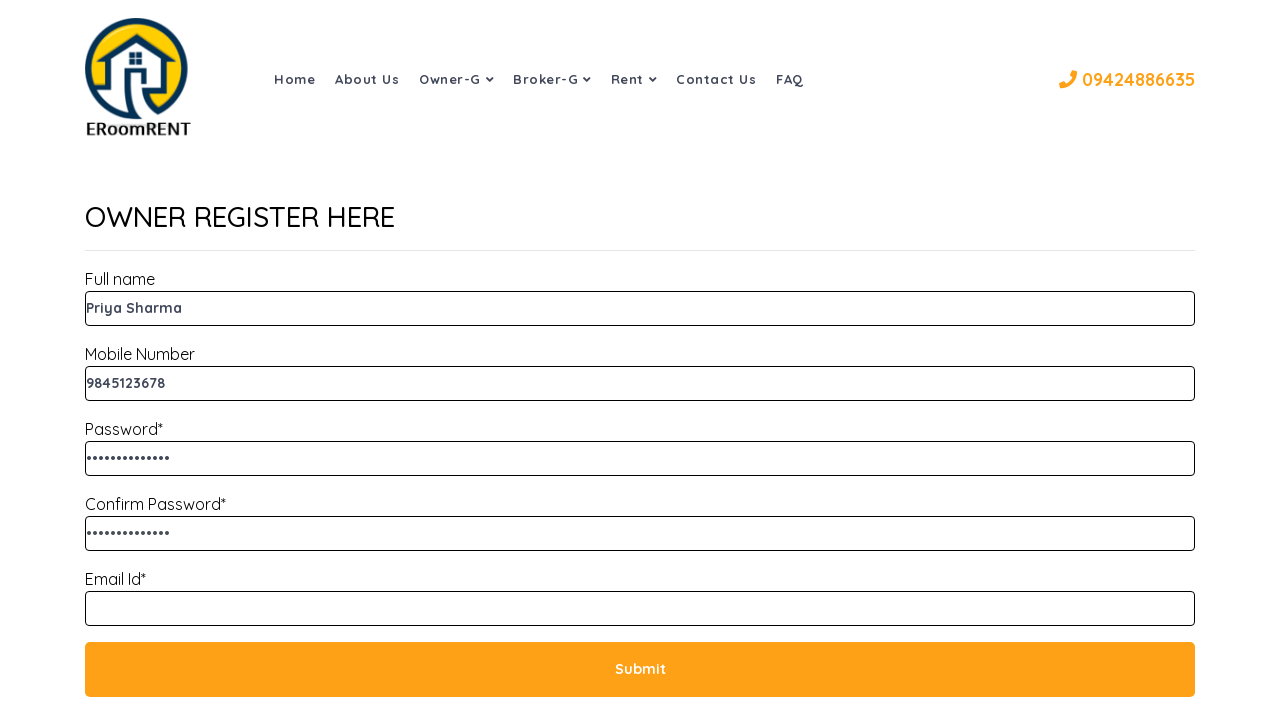

Filled email field with 'priya.sharma@example.com' on input[name='txtEmail']
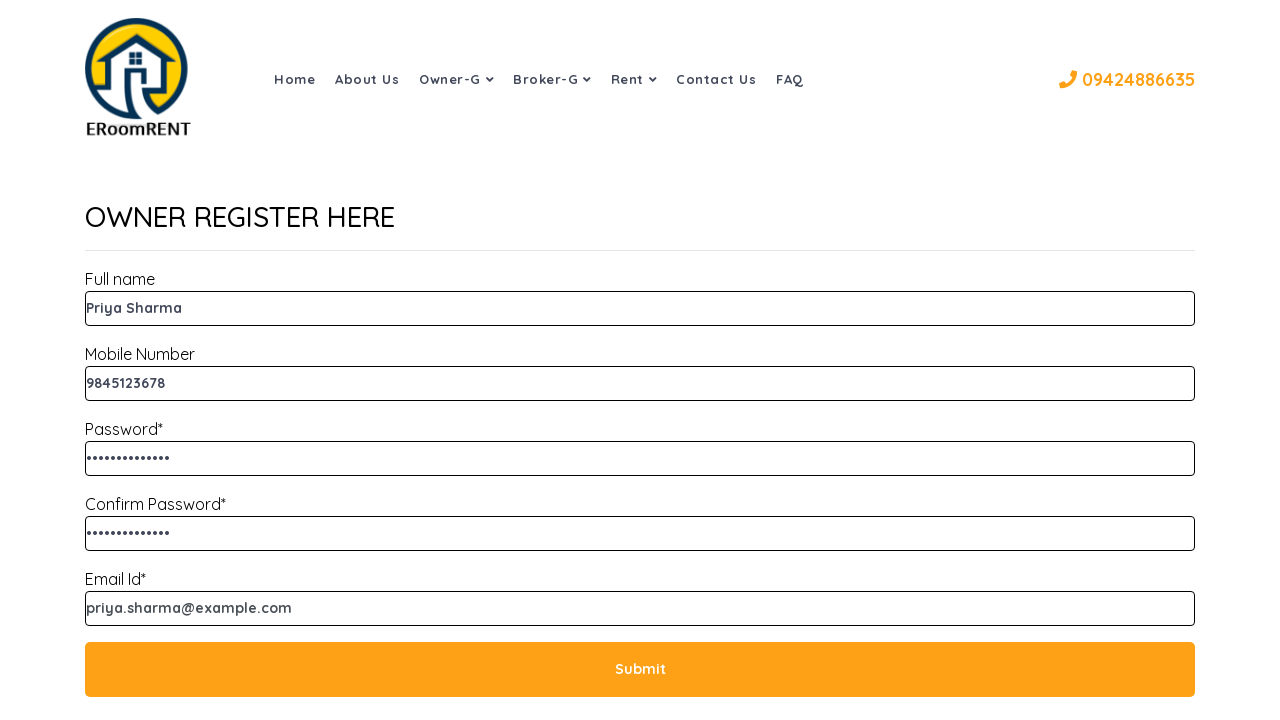

Clicked submit button to register owner account at (640, 669) on input[name='btnsubmit']
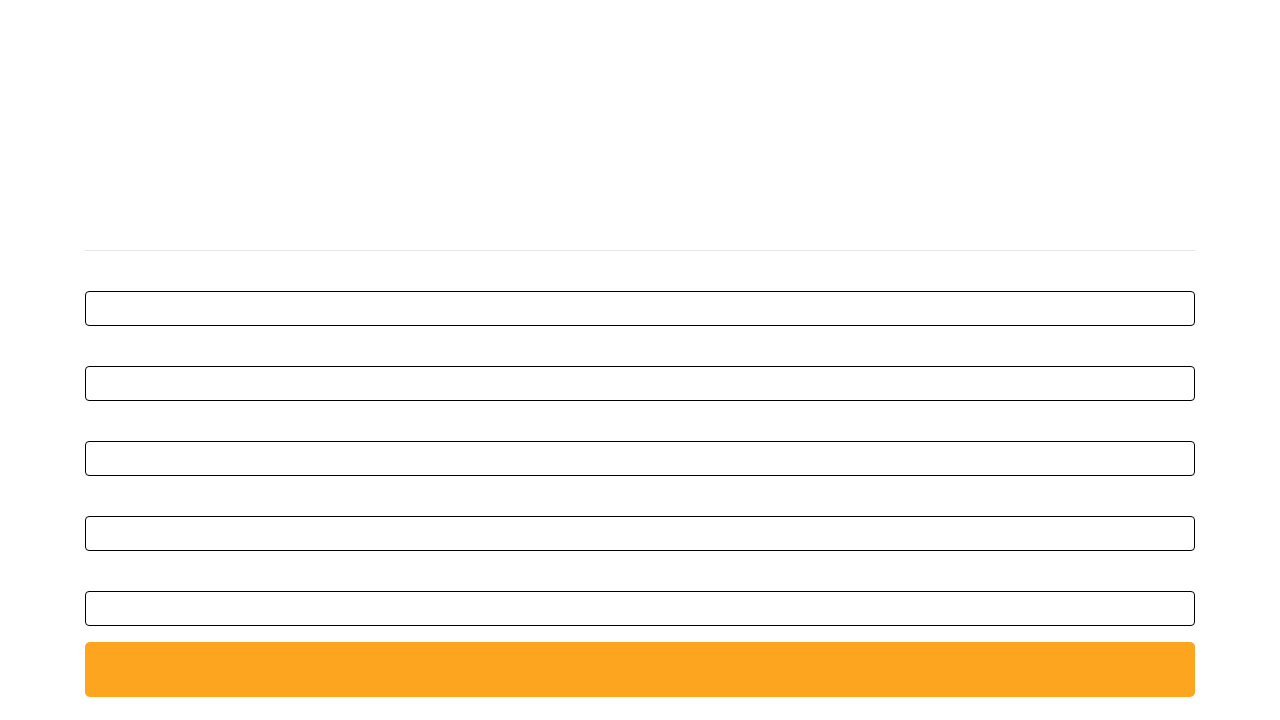

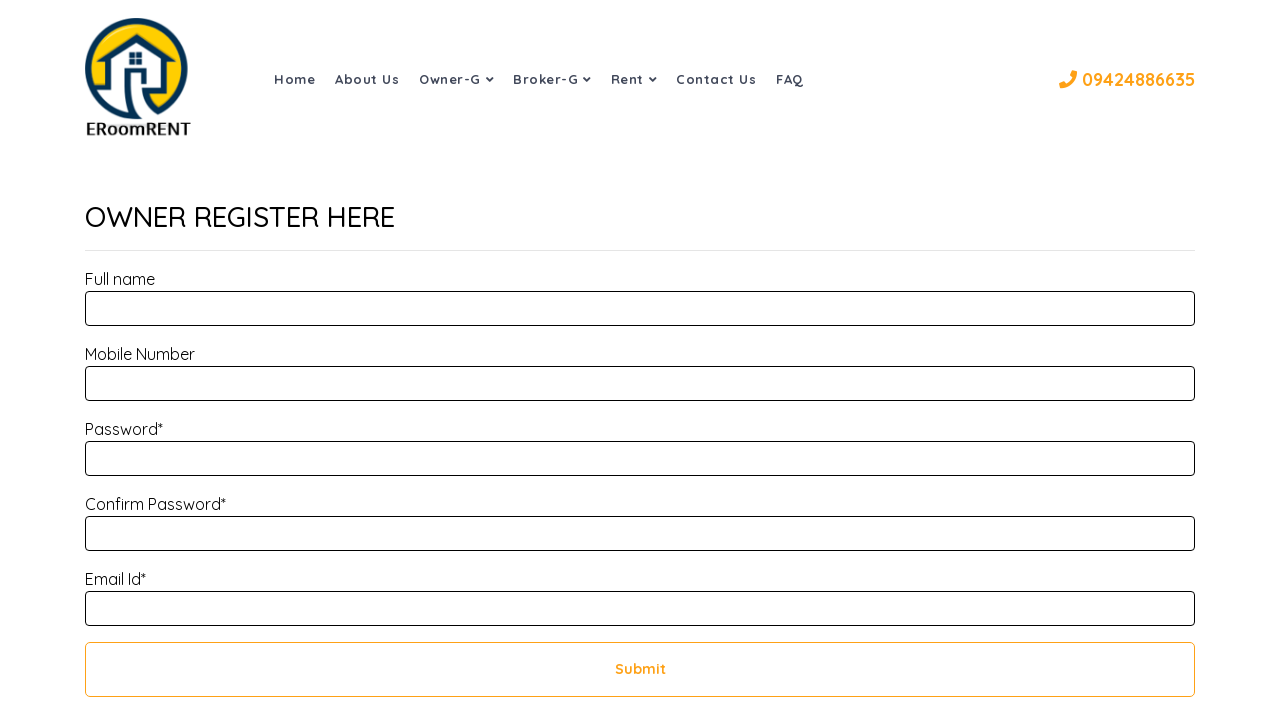